Tests checkbox and radio button interactions on W3Schools custom checkbox tutorial page by checking/unchecking checkboxes and selecting radio buttons.

Starting URL: https://www.w3schools.com/howto/howto_css_custom_checkbox.asp

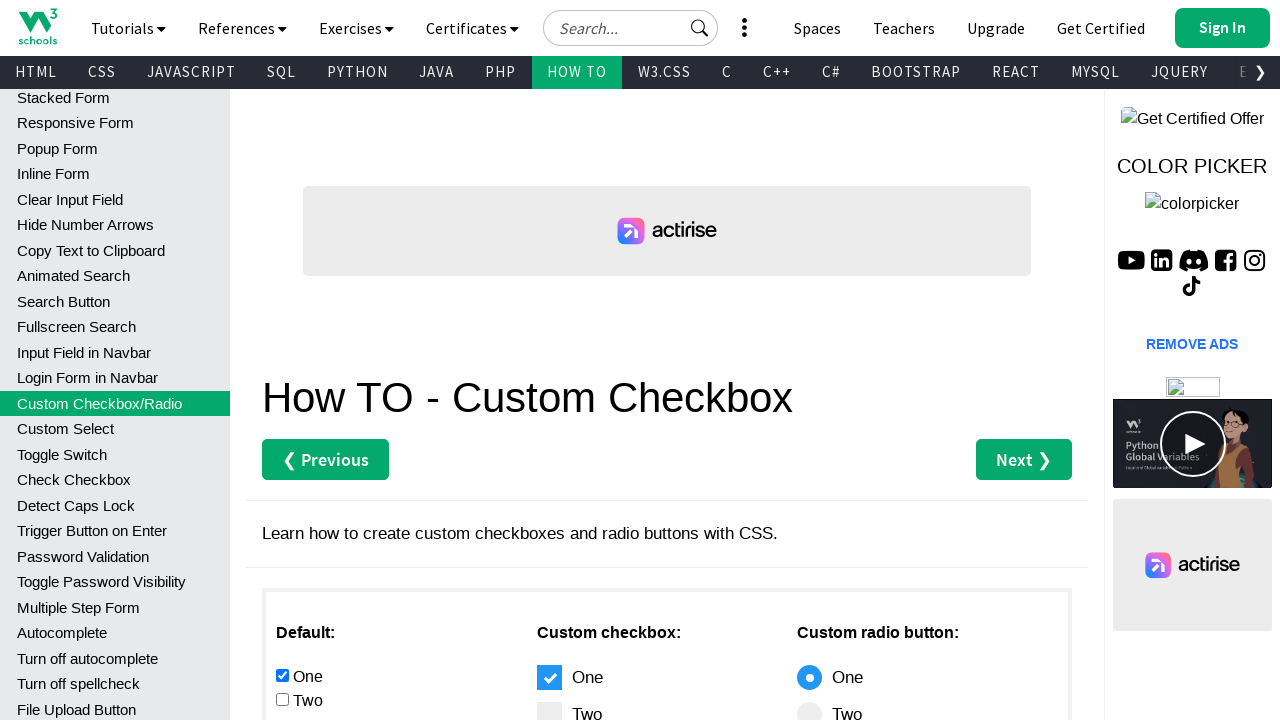

Located all checkbox inputs in main content area
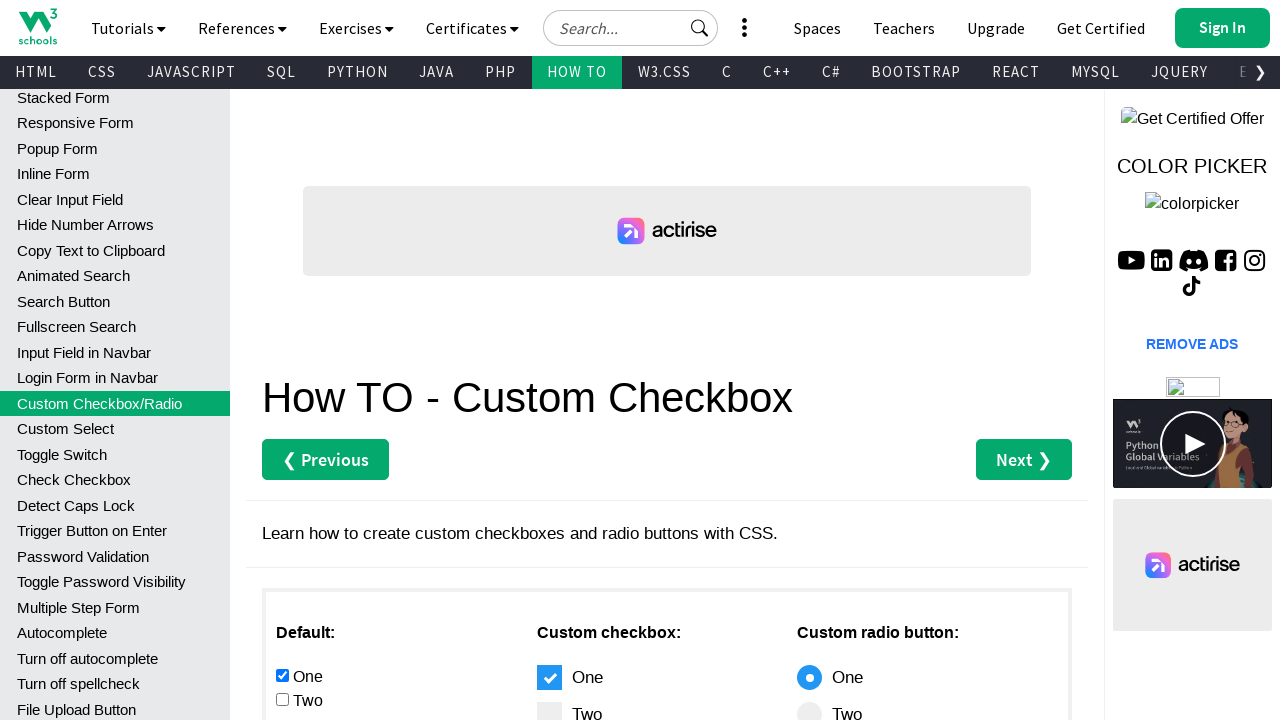

Checked the second checkbox at (282, 699) on #main > div.w3-row > div:nth-child(1) > input[type=checkbox] >> nth=1
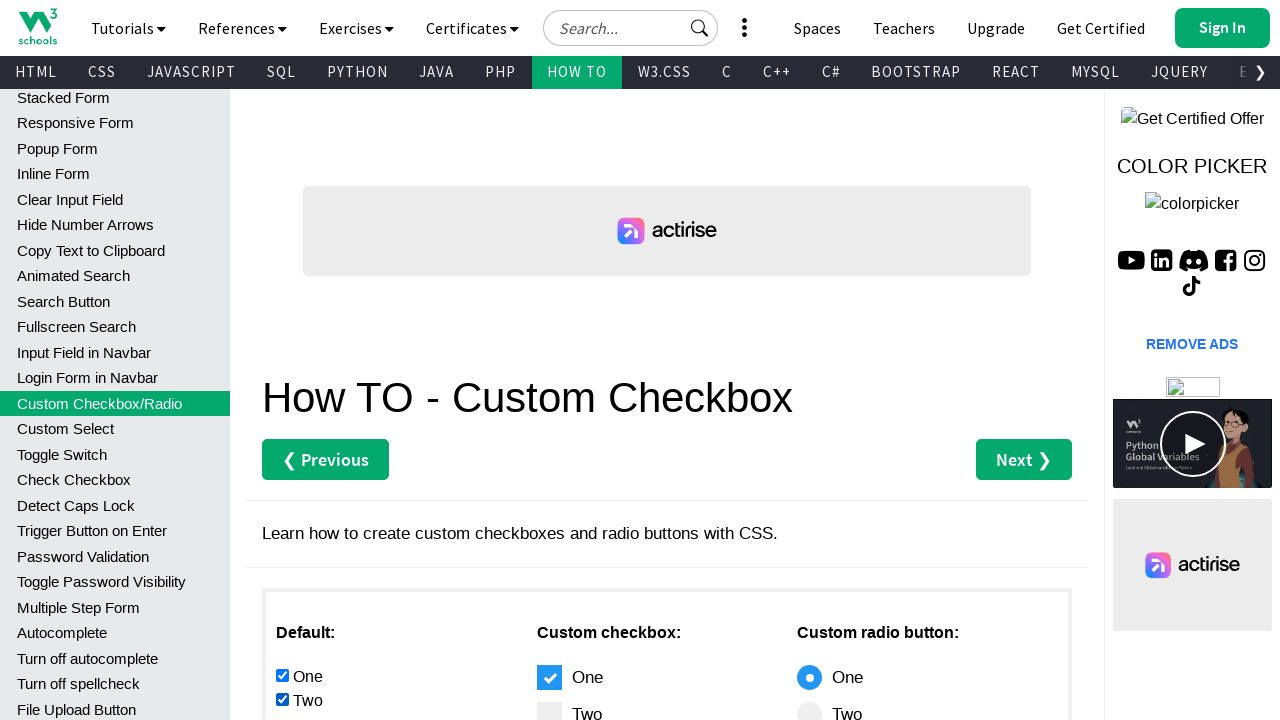

Unchecked the first checkbox at (282, 675) on #main > div.w3-row > div:nth-child(1) > input[type=checkbox] >> nth=0
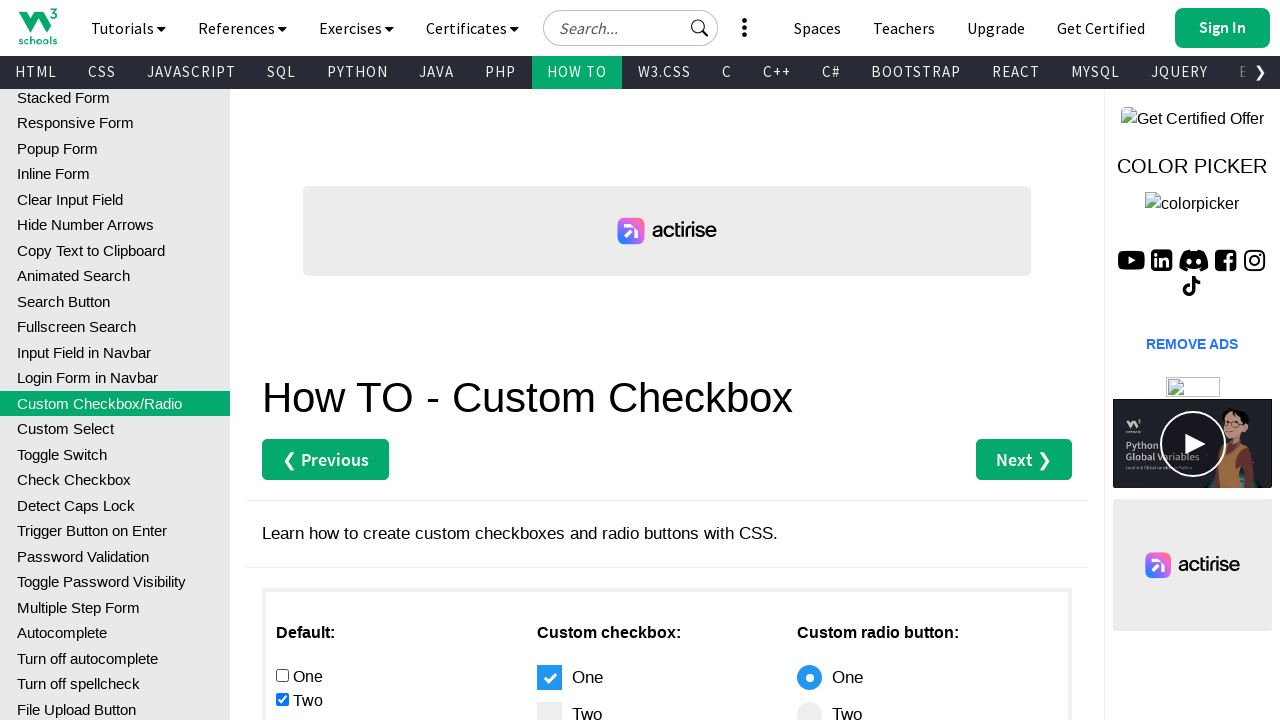

Located all radio button inputs in main content area
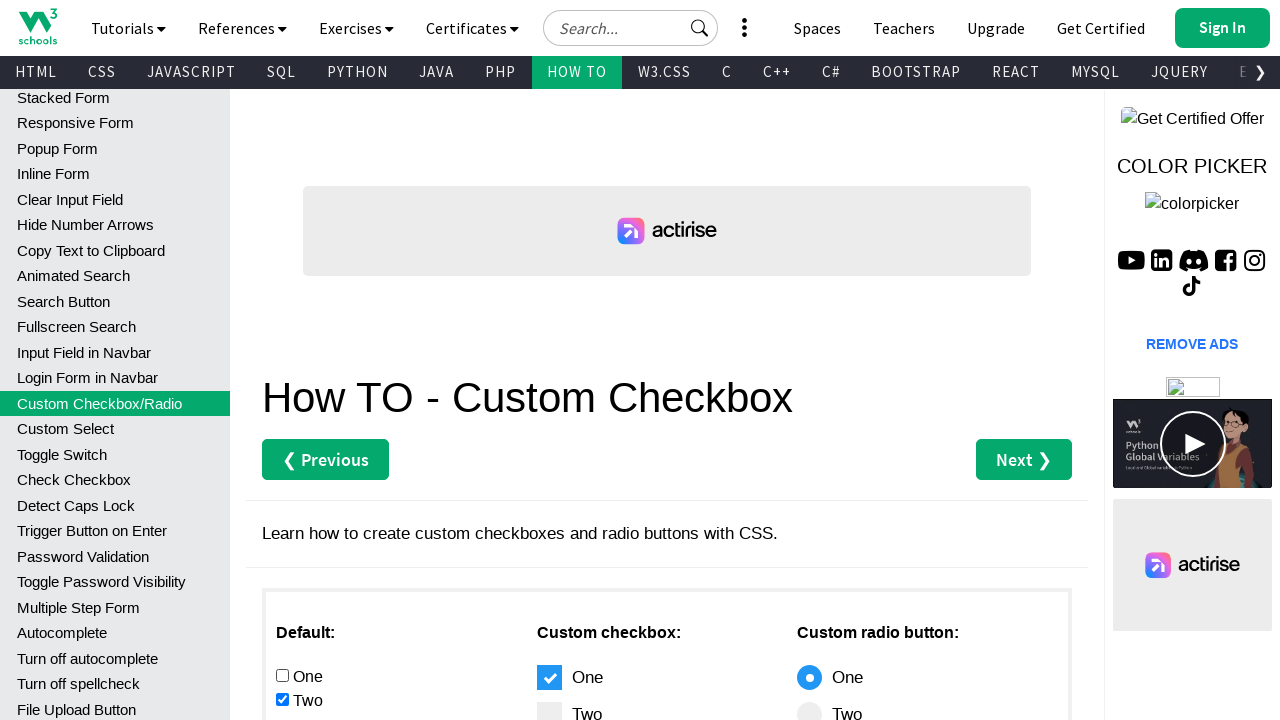

Selected the second radio button at (282, 360) on #main > div.w3-row > div:nth-child(1) > input[type=radio] >> nth=1
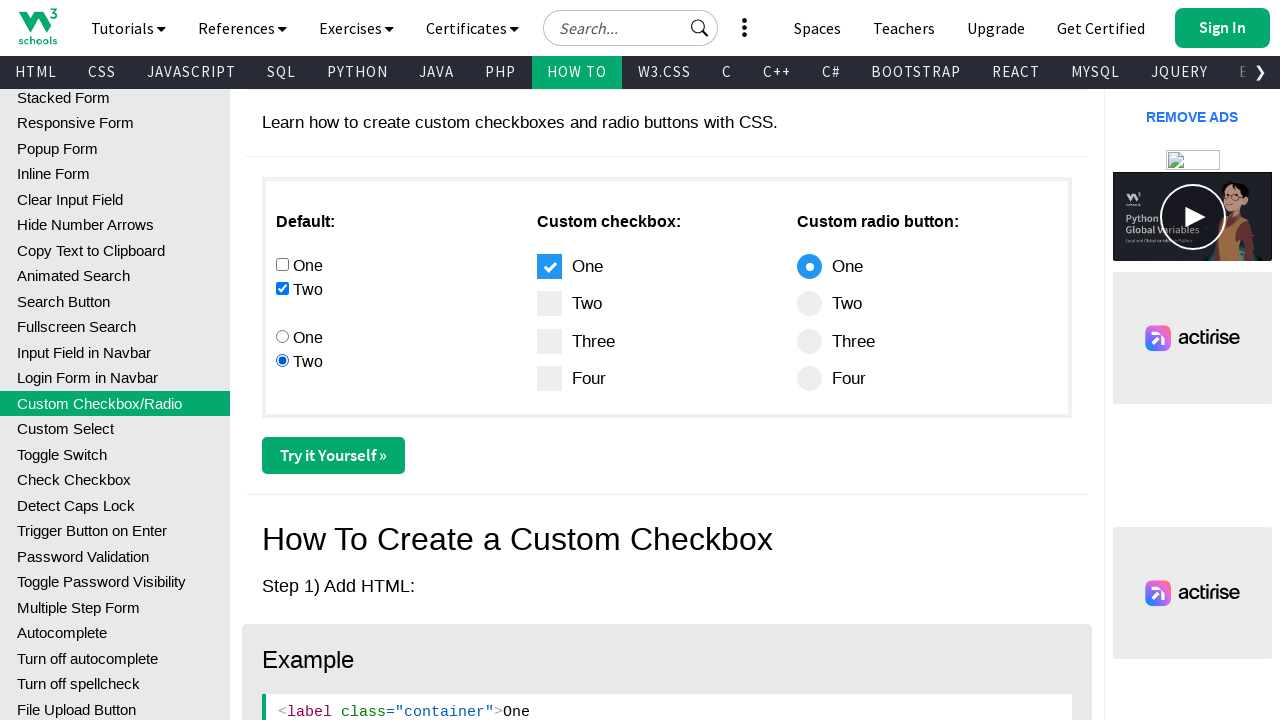

Unchecked the first radio button on #main > div.w3-row > div:nth-child(1) > input[type=radio] >> nth=0
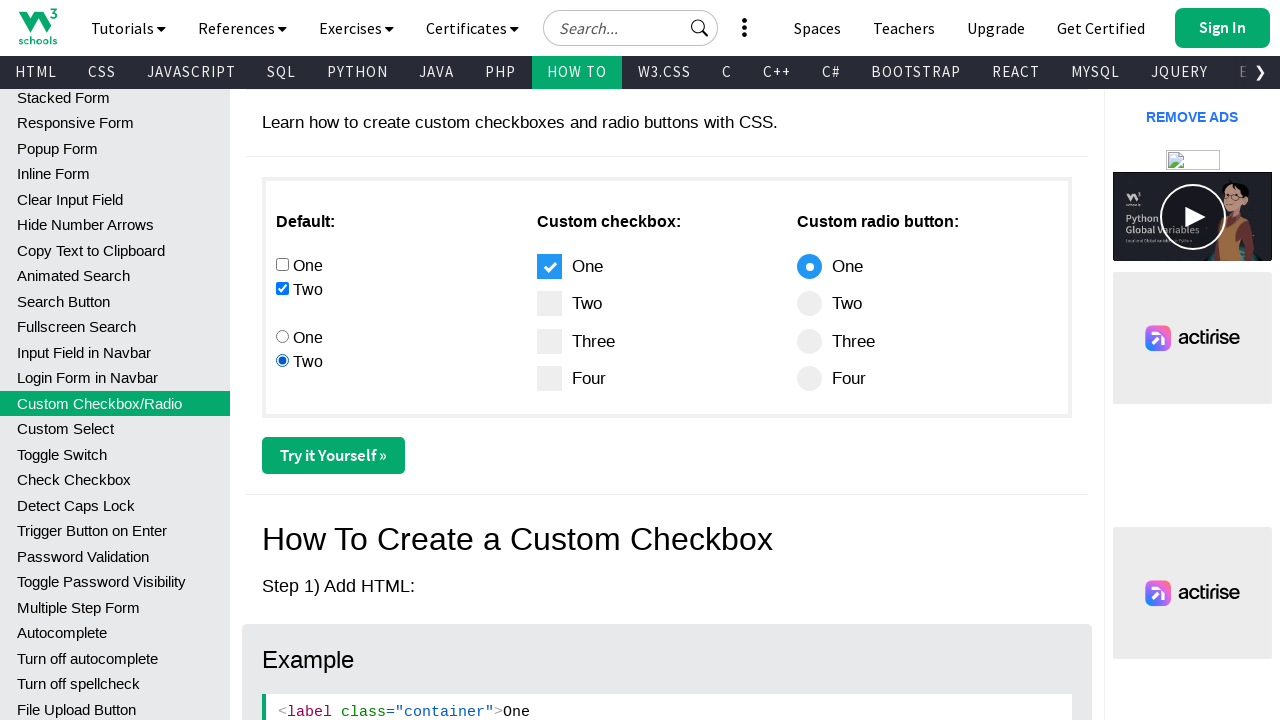

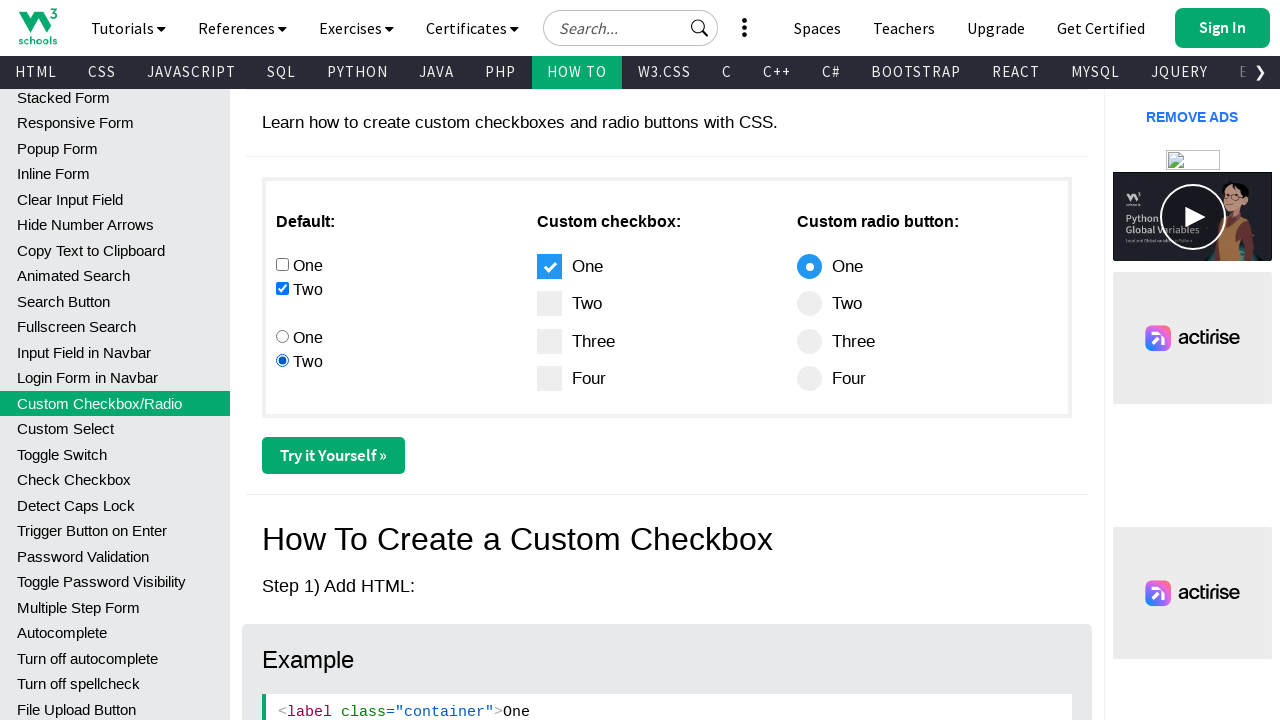